Tests JavaScript timer alert functionality by clicking a button that triggers a delayed alert, waiting for the alert to appear, and accepting it.

Starting URL: https://demoqa.com/alerts

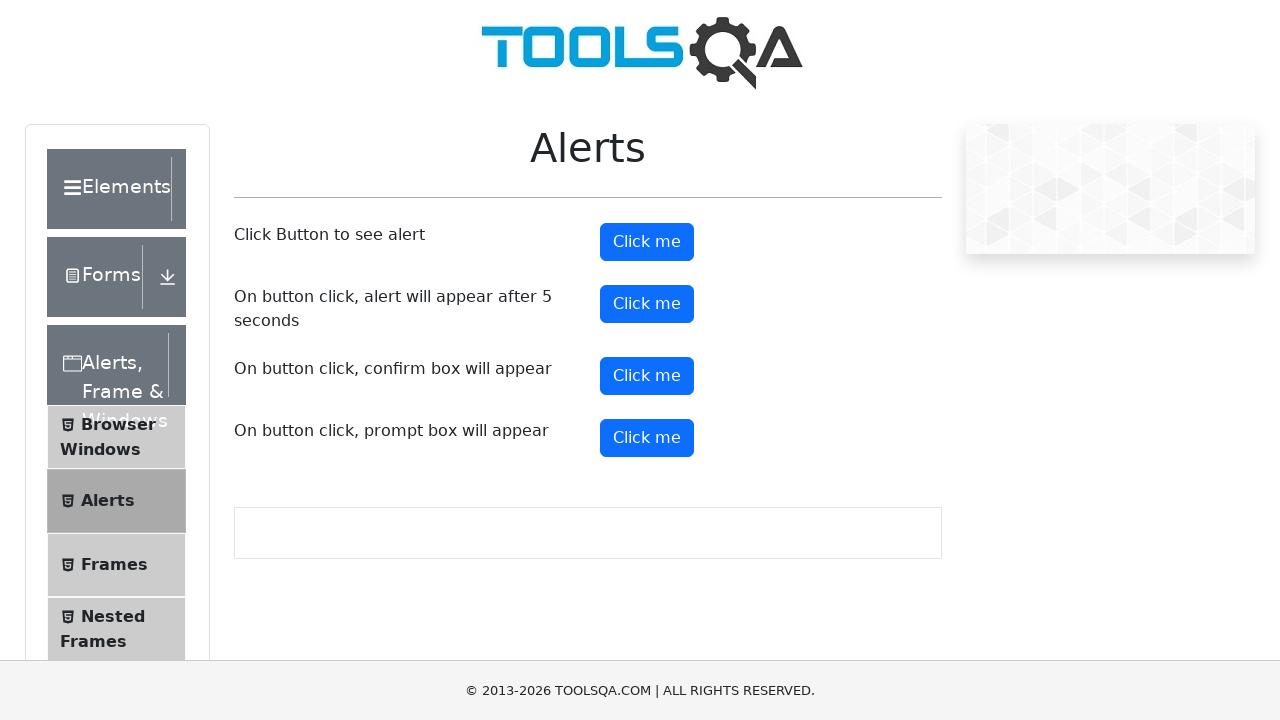

Set up dialog handler to automatically accept alerts
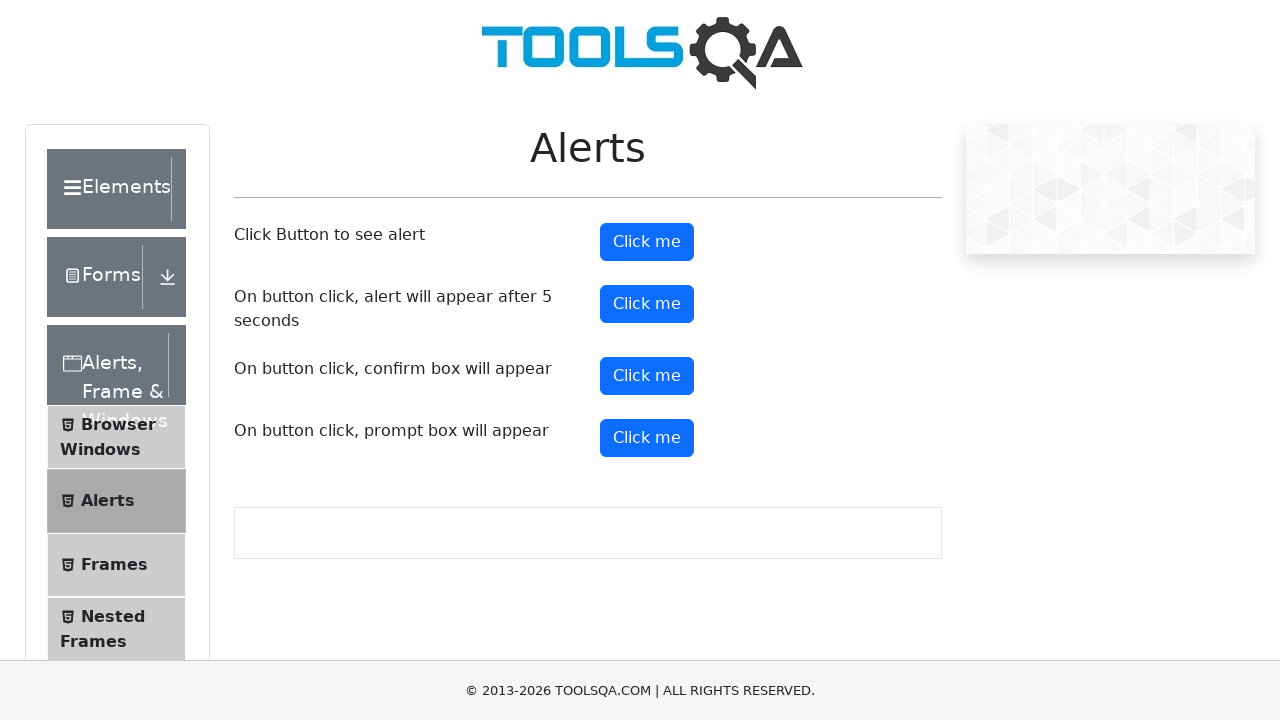

Clicked the timer alert button at (647, 304) on #timerAlertButton
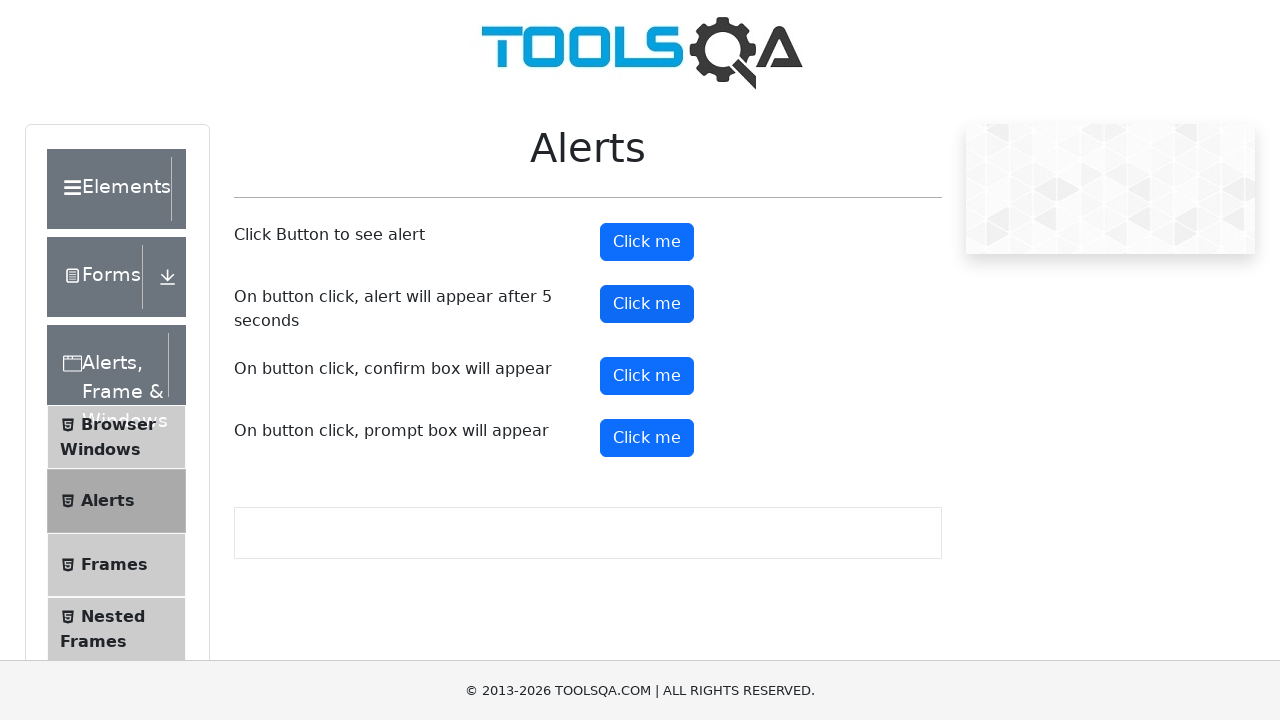

Waited 6 seconds for the delayed alert to appear and be accepted
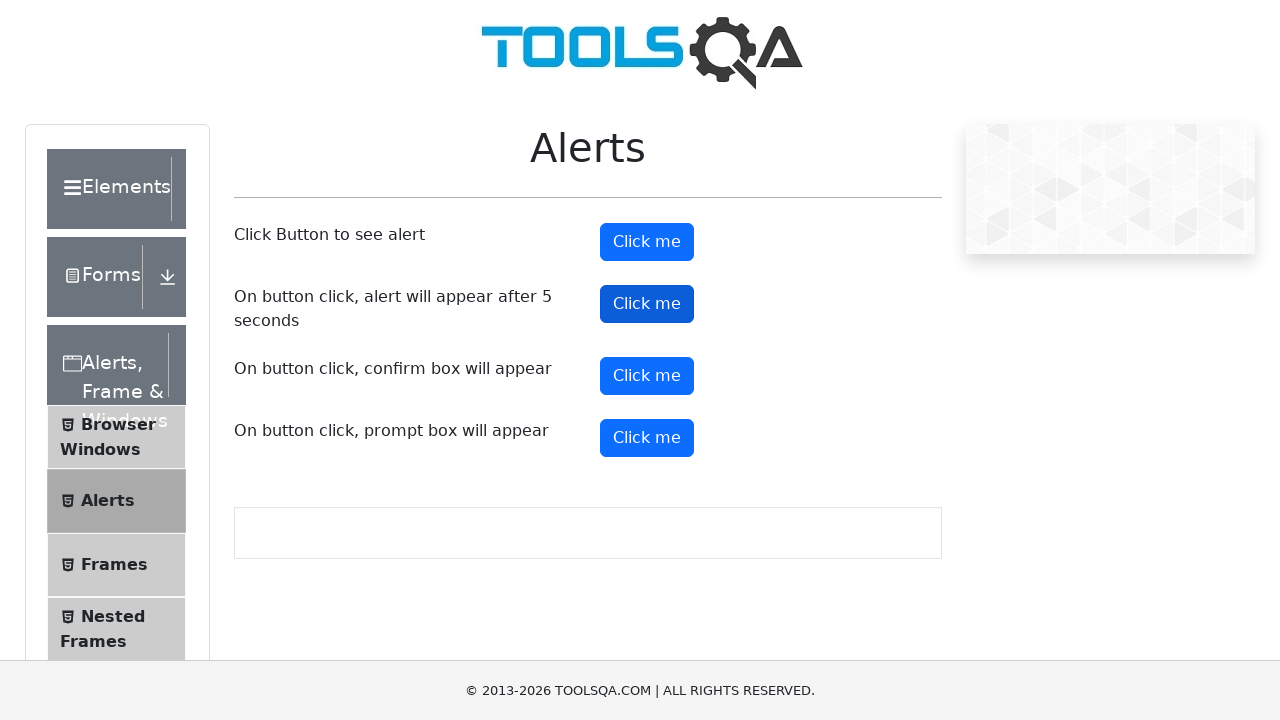

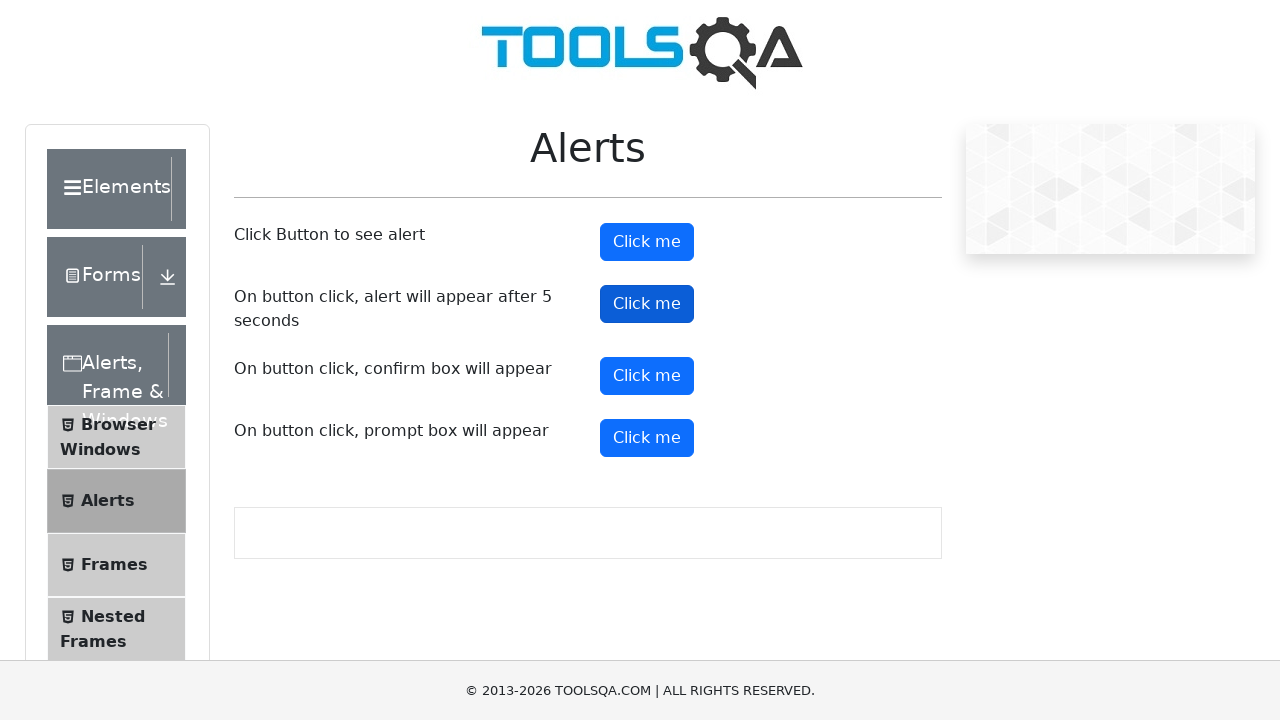